Tests horizontal slider interaction by clicking and dragging the slider element

Starting URL: https://the-internet.herokuapp.com/horizontal_slider

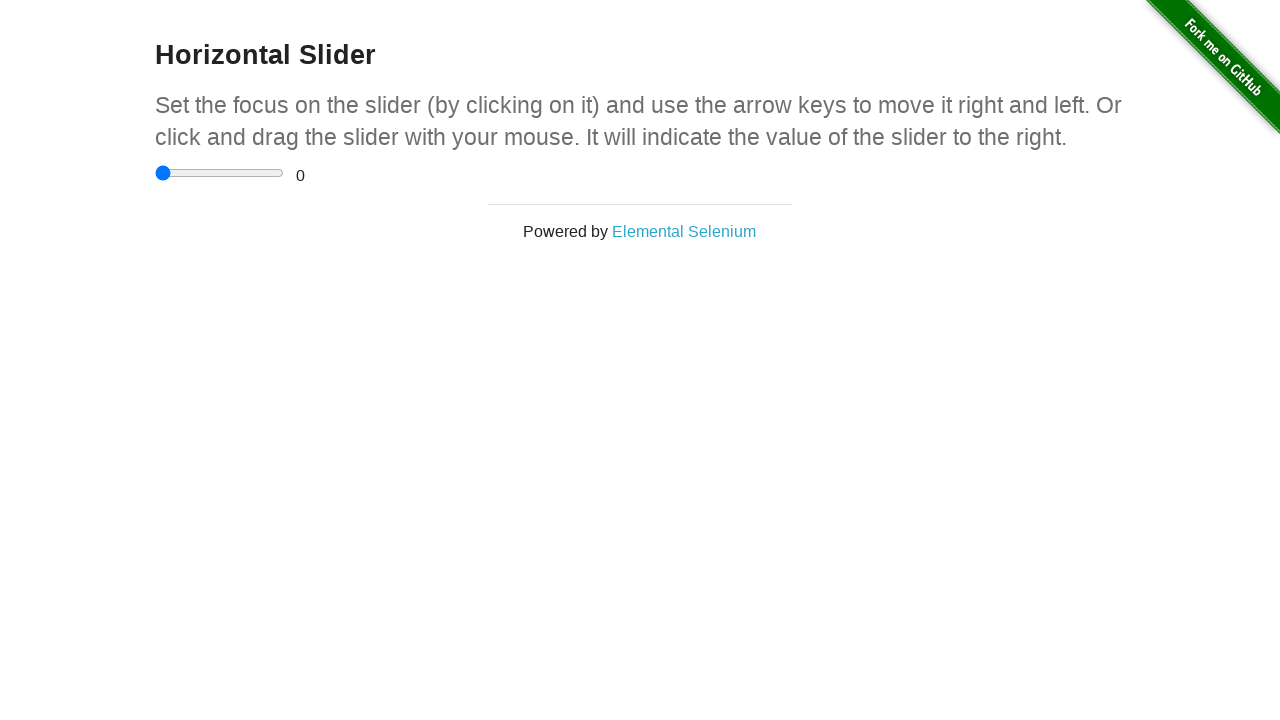

Clicked on the horizontal slider element at (220, 173) on input[type='range']
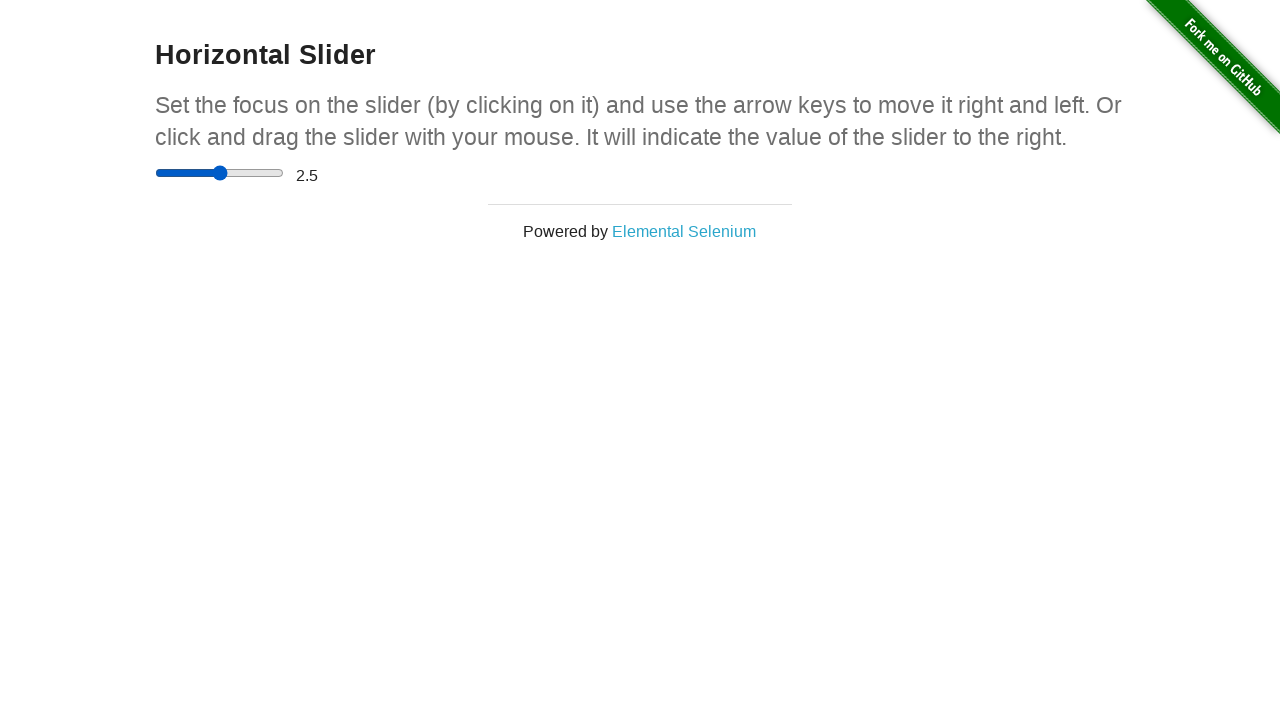

Retrieved bounding box of the slider element
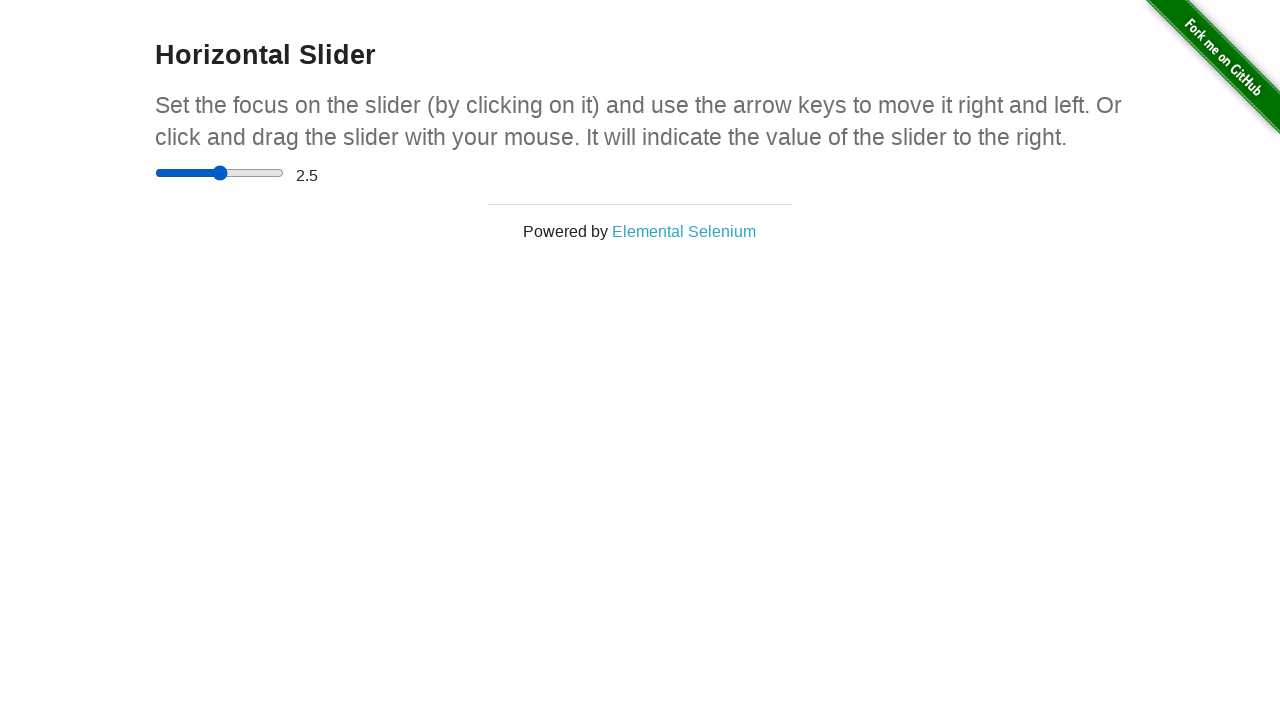

Moved mouse to center of slider element at (220, 173)
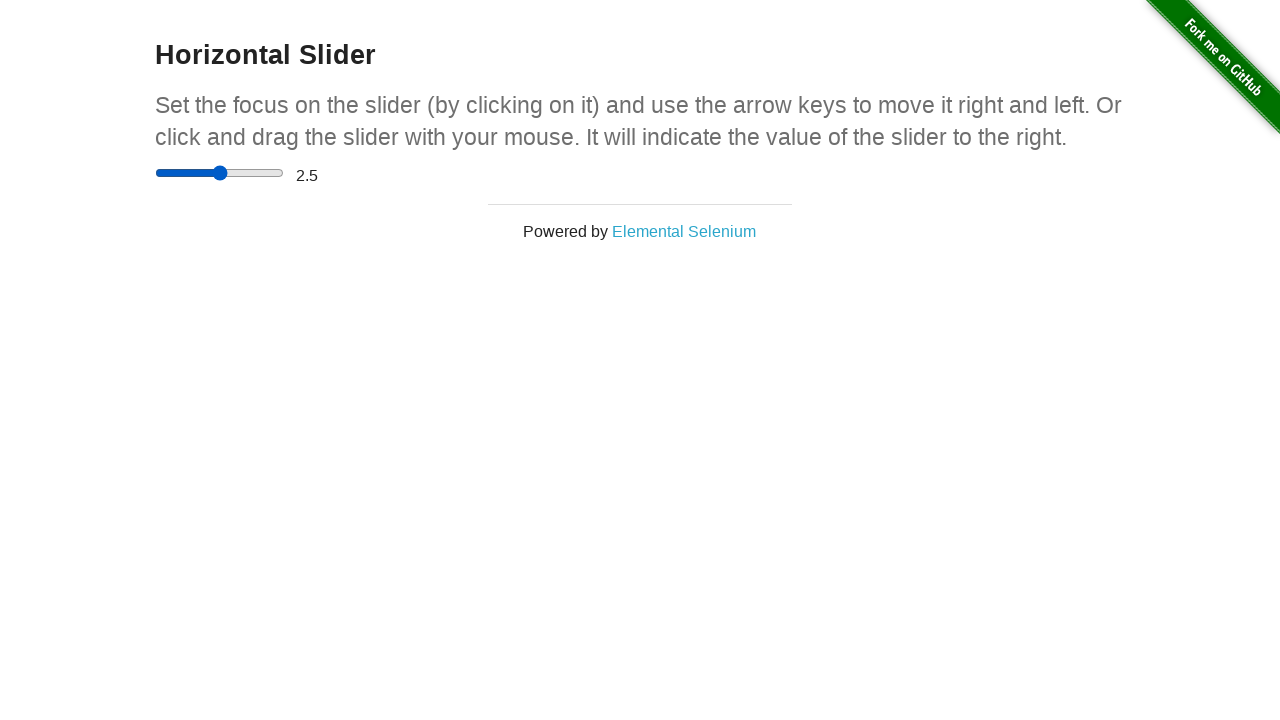

Pressed mouse button down on slider at (220, 173)
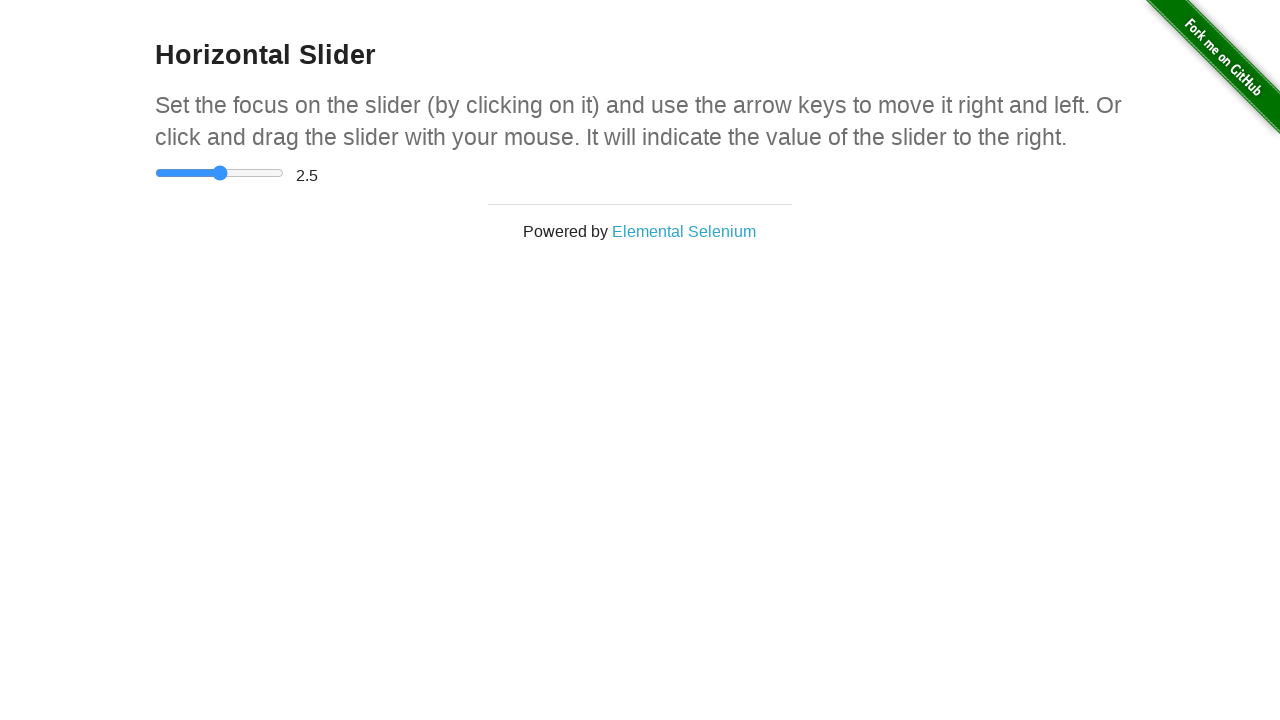

Dragged slider 50 pixels to the right at (270, 173)
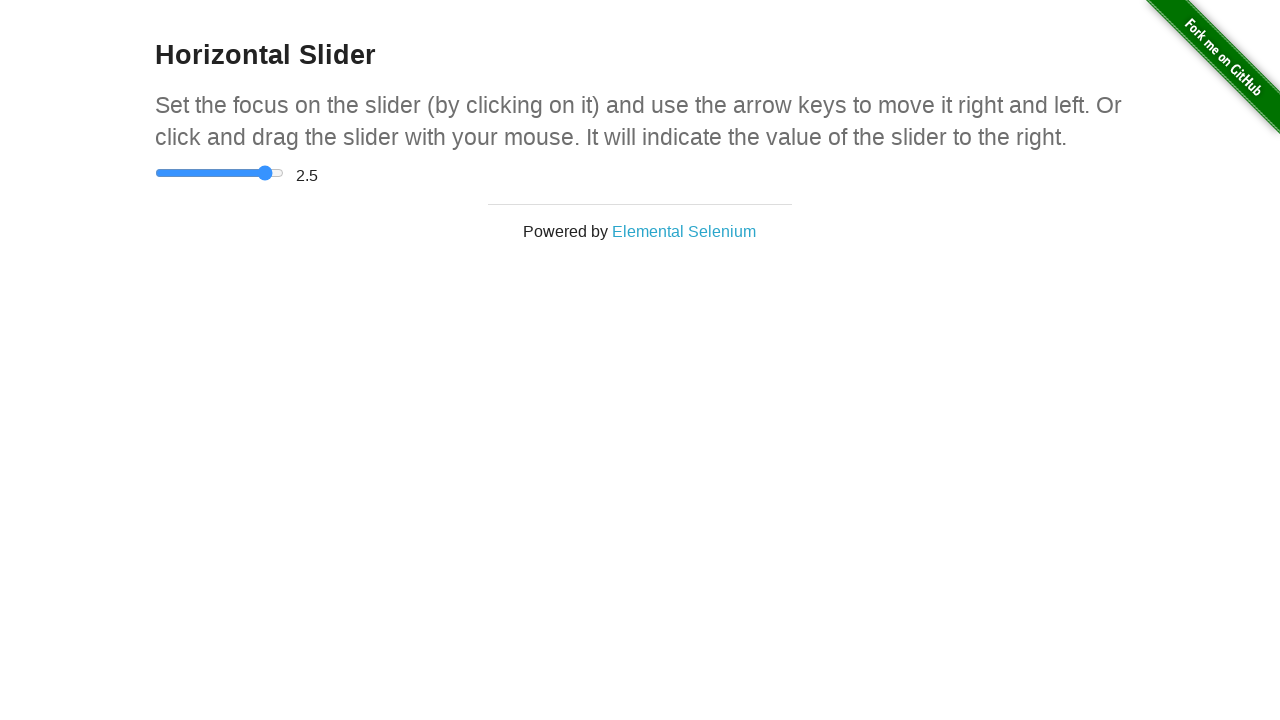

Released mouse button to complete slider drag at (270, 173)
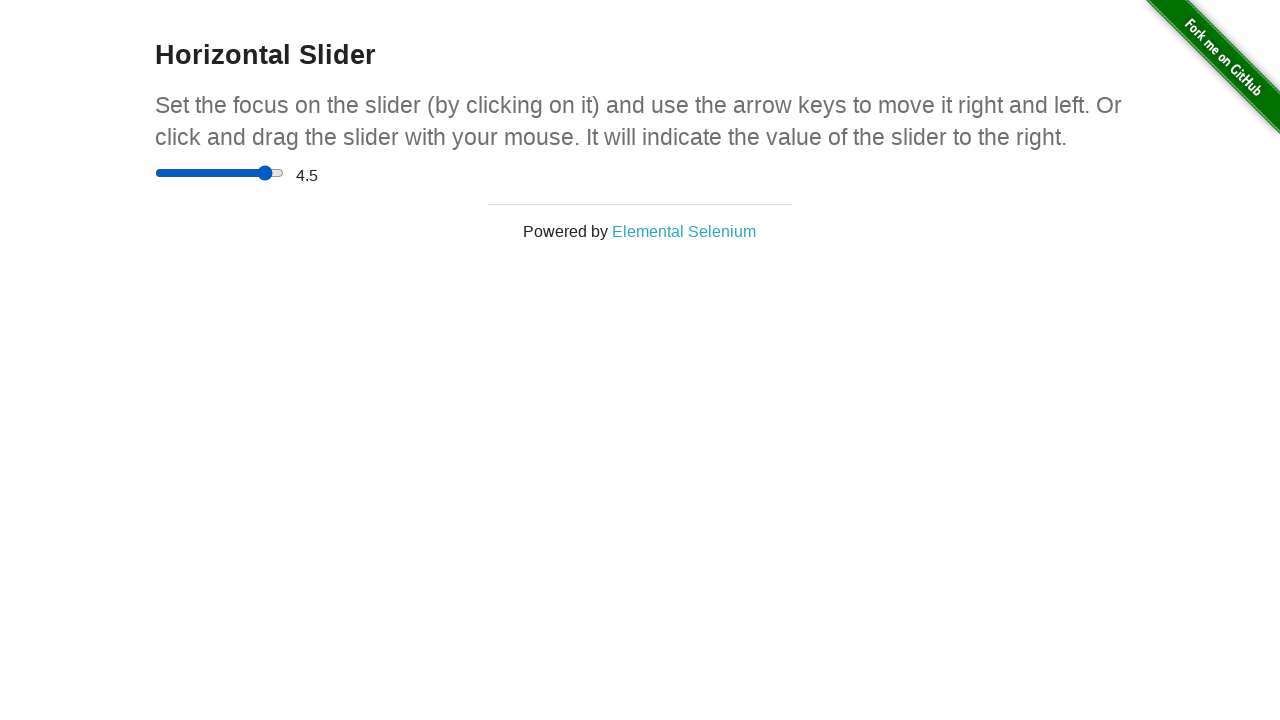

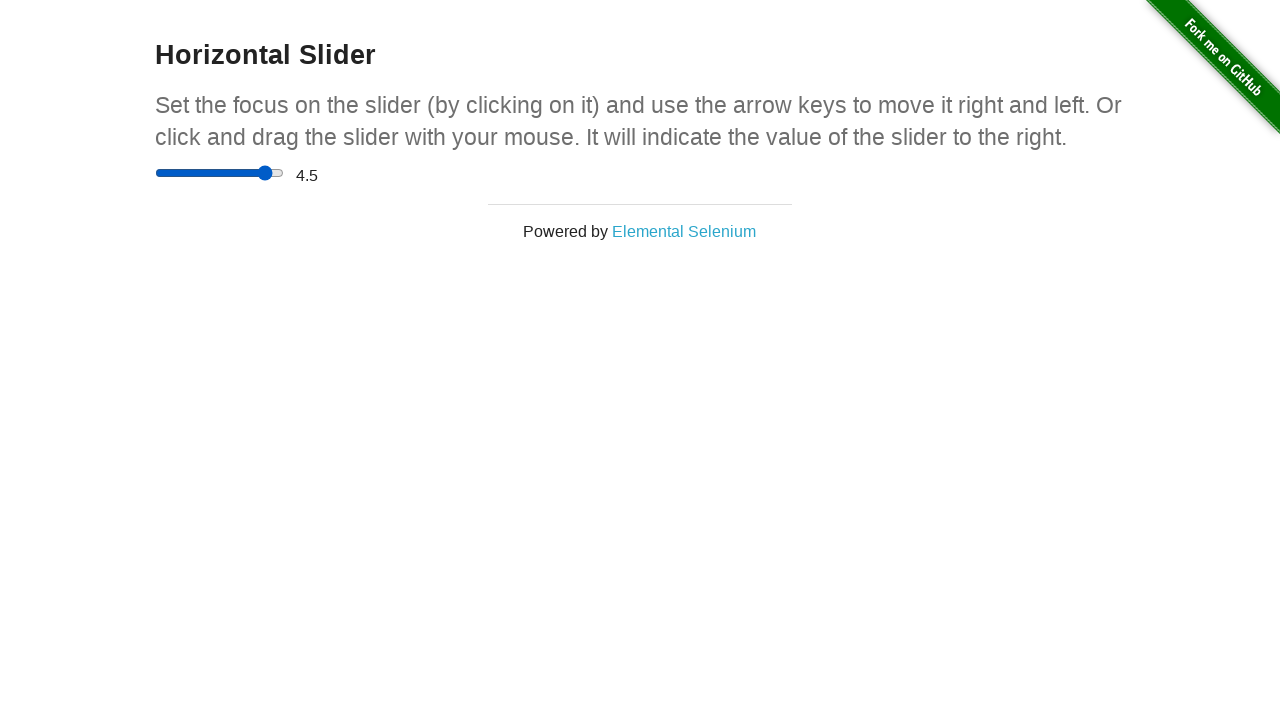